Navigates to the DemoBlaze e-commerce demo site and verifies that the page title is "STORE" to confirm landing on the correct website.

Starting URL: https://www.demoblaze.com

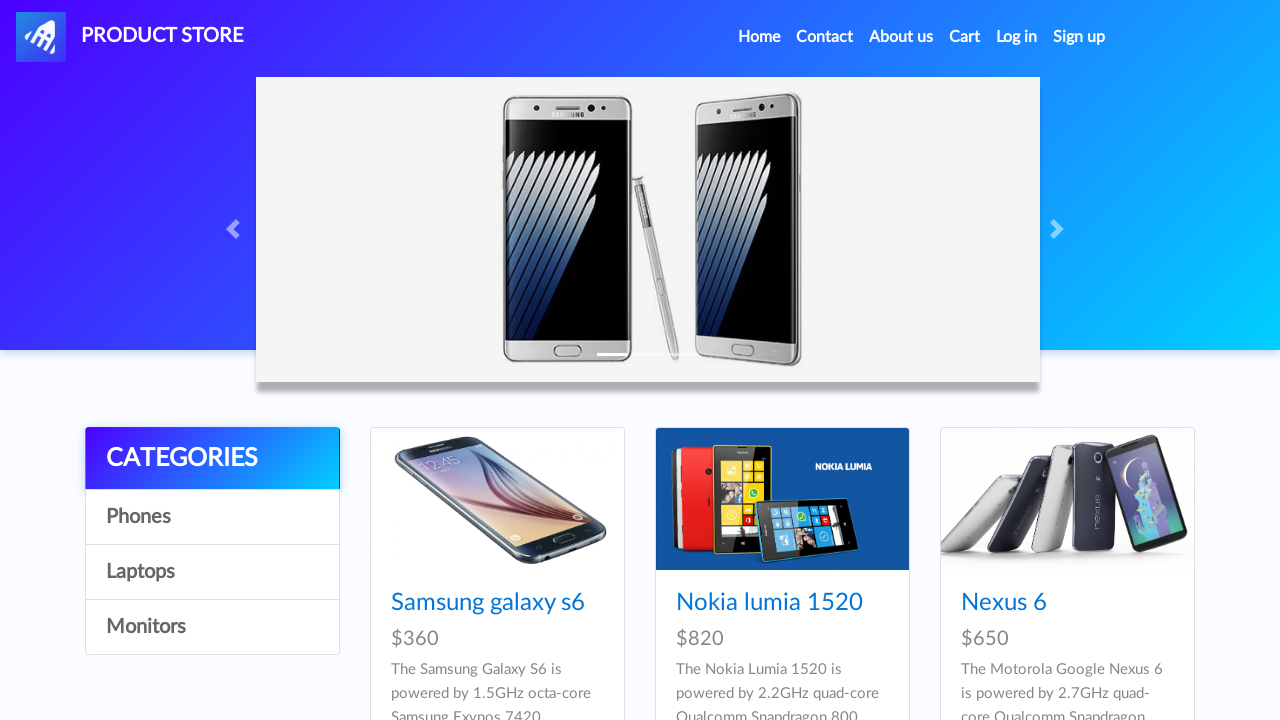

Waited for page to load (domcontentloaded state)
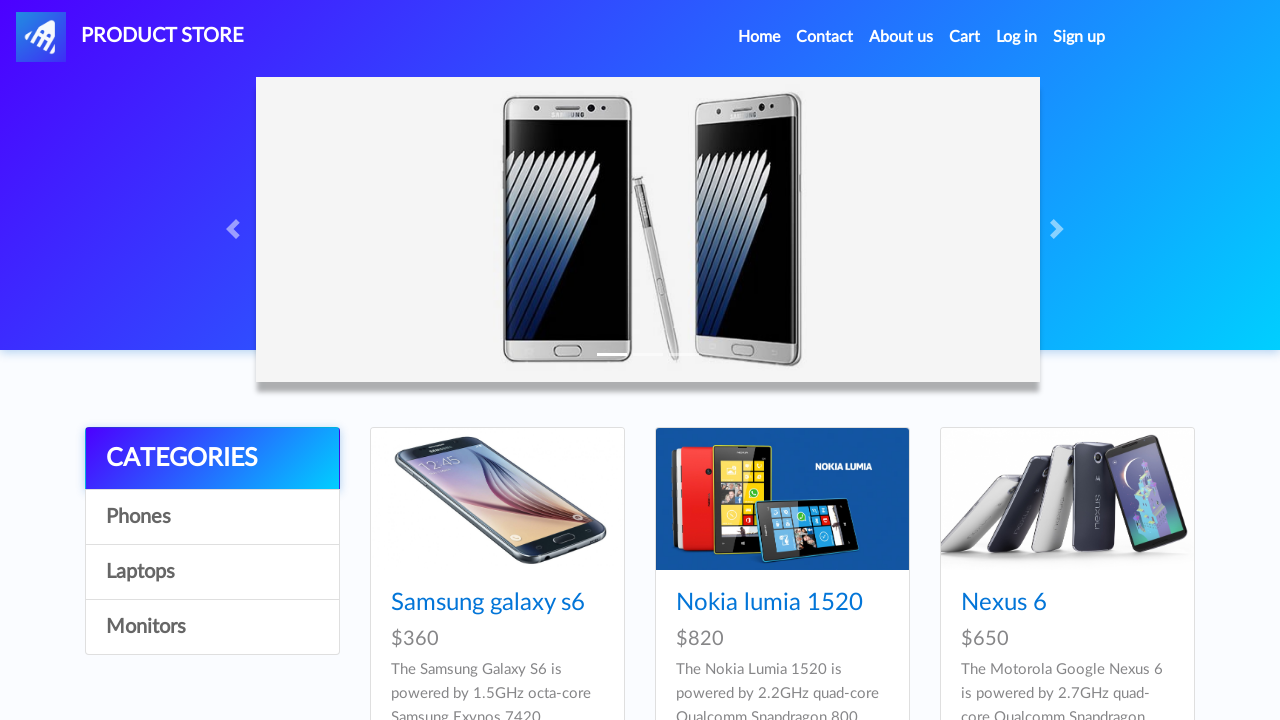

Retrieved page title: STORE
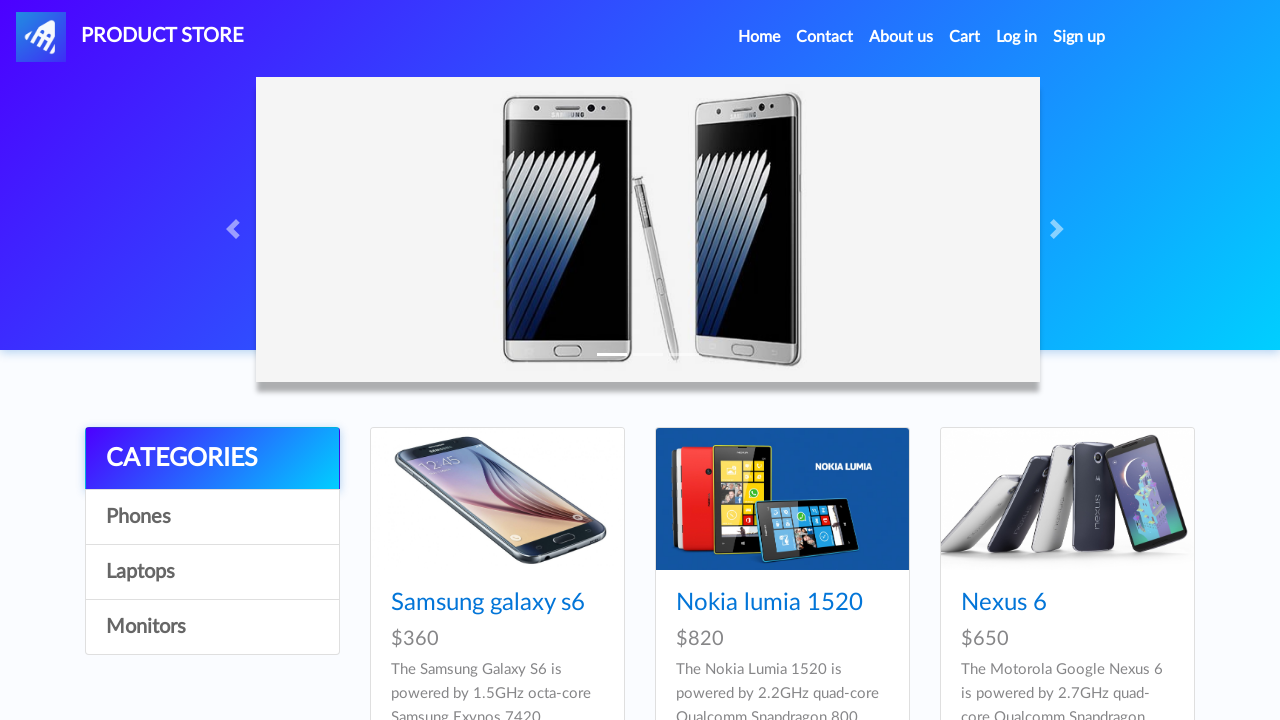

Verified page title is 'STORE' - correct website confirmed
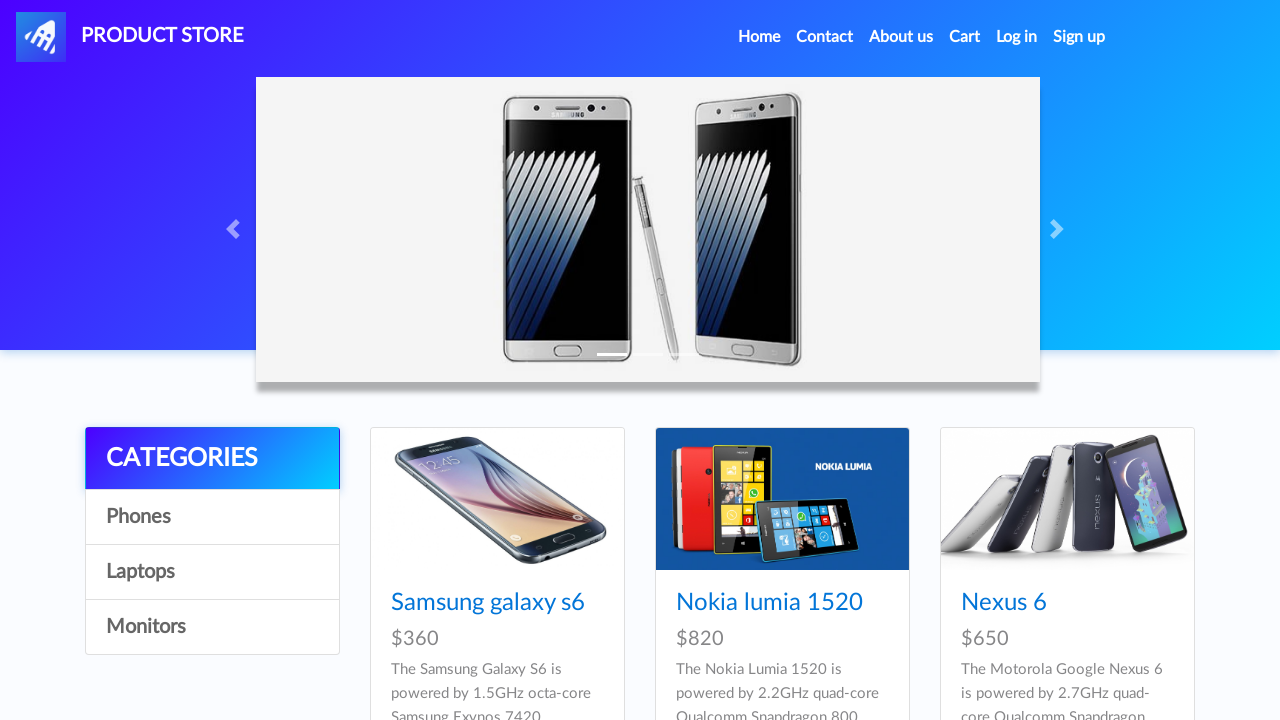

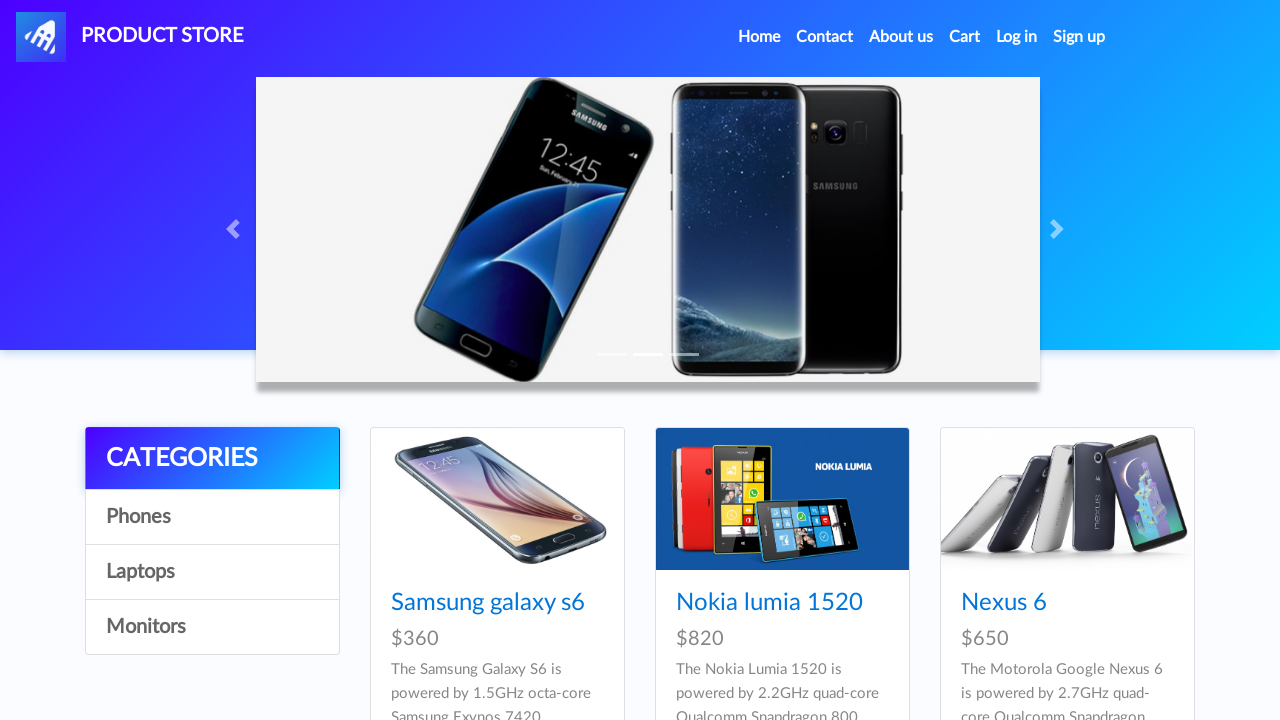